Tests JavaScript alert handling by clicking a button that triggers a confirmation alert and accepting it

Starting URL: http://www.tizag.com/javascriptT/javascriptalert.php

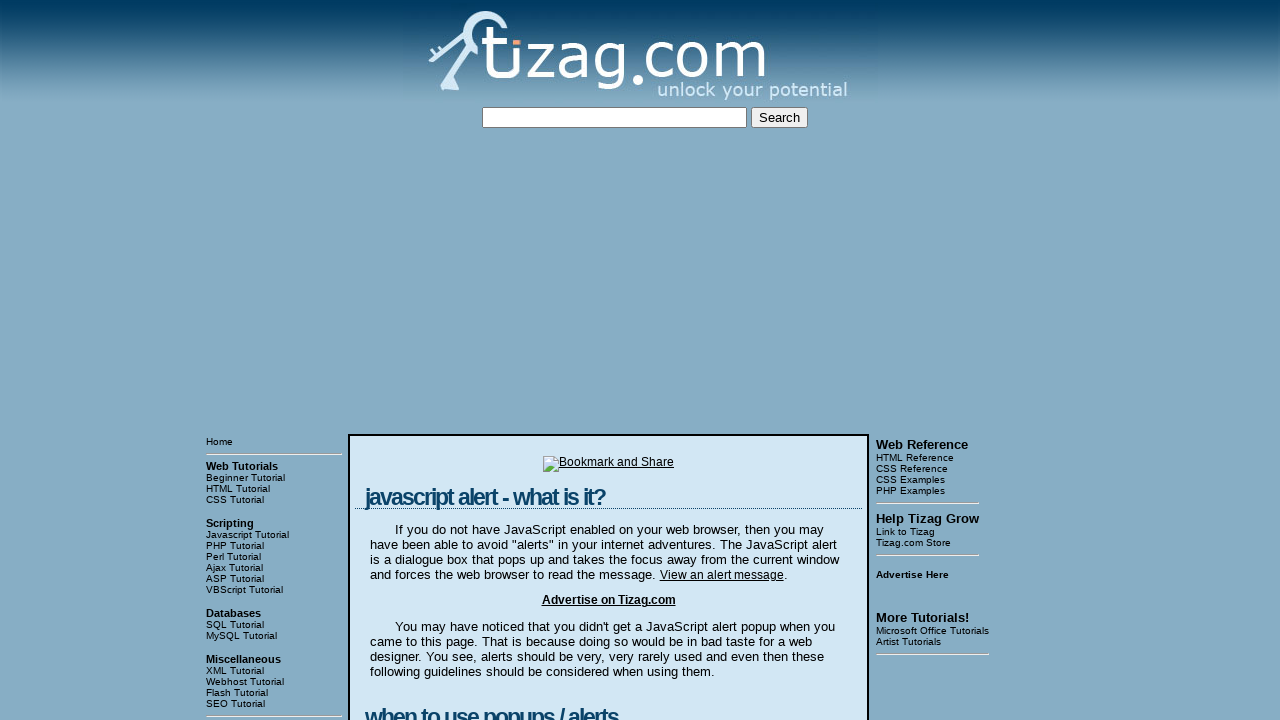

Clicked the Confirmation Alert button at (428, 361) on xpath=//input[@value='Confirmation Alert']
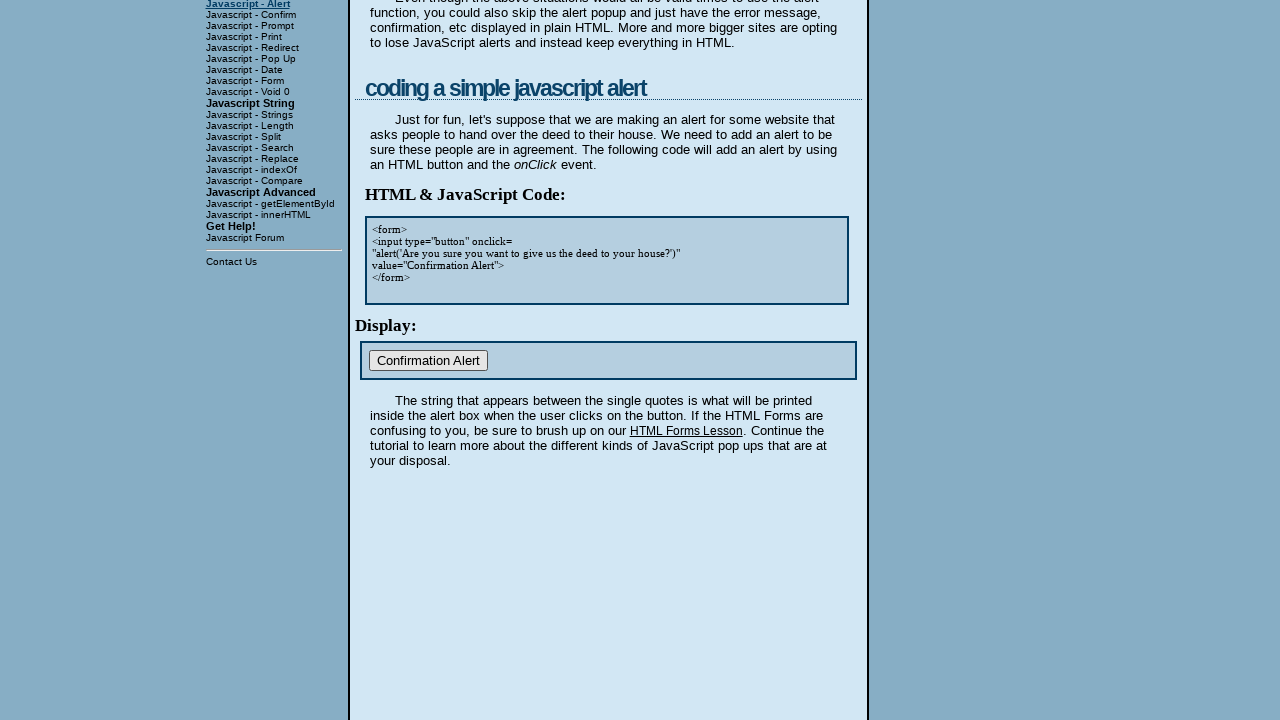

Set up dialog handler to accept confirmation alert
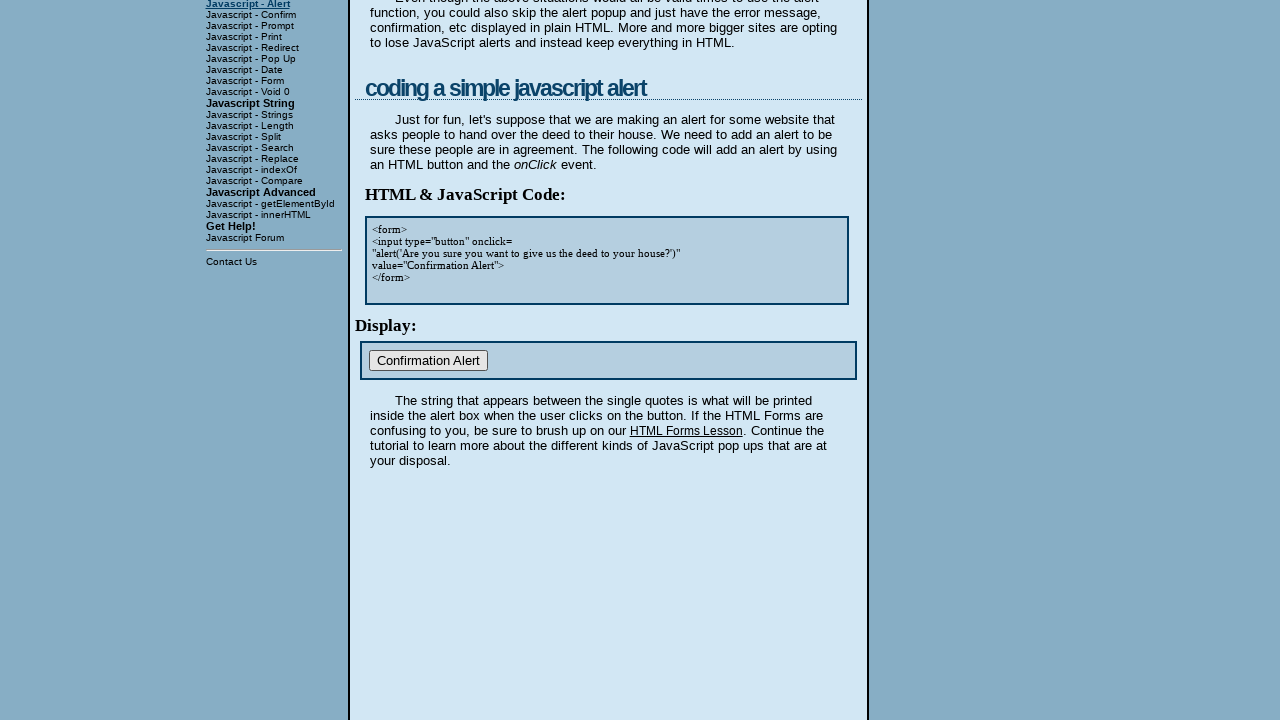

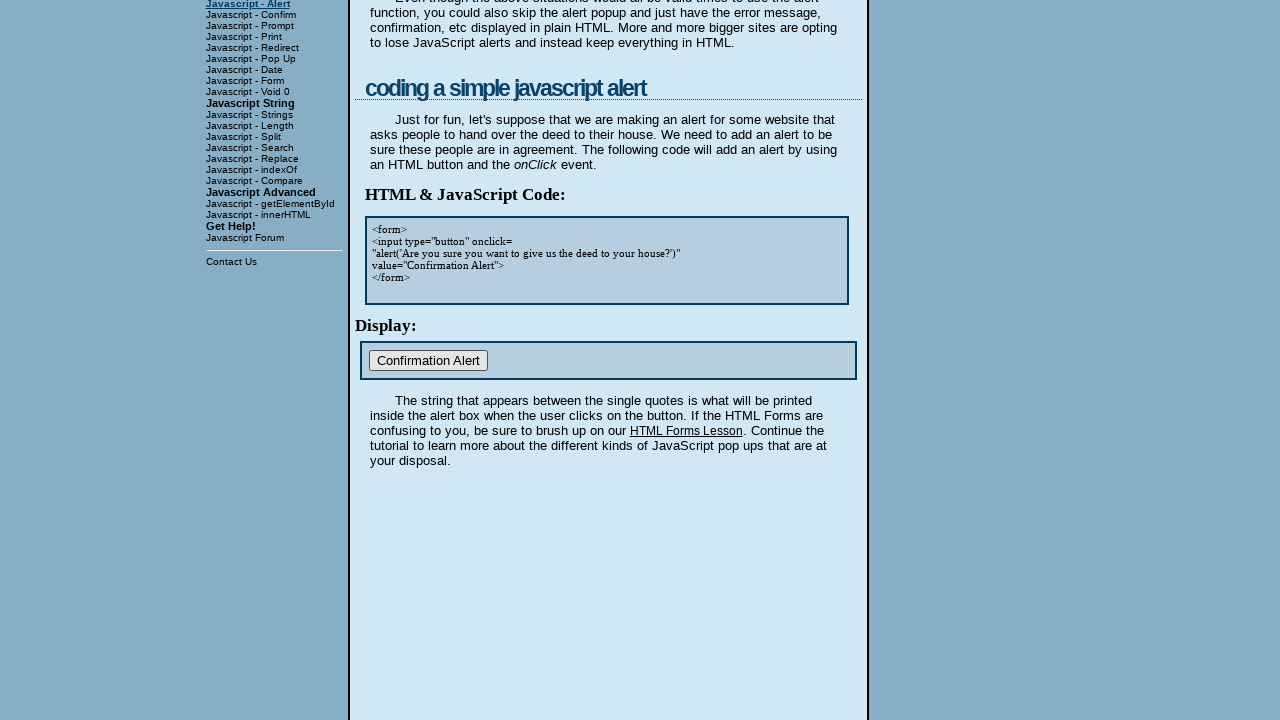